Tests dropdown selection functionality by selecting options by index and value from a select menu

Starting URL: https://demoqa.com/select-menu

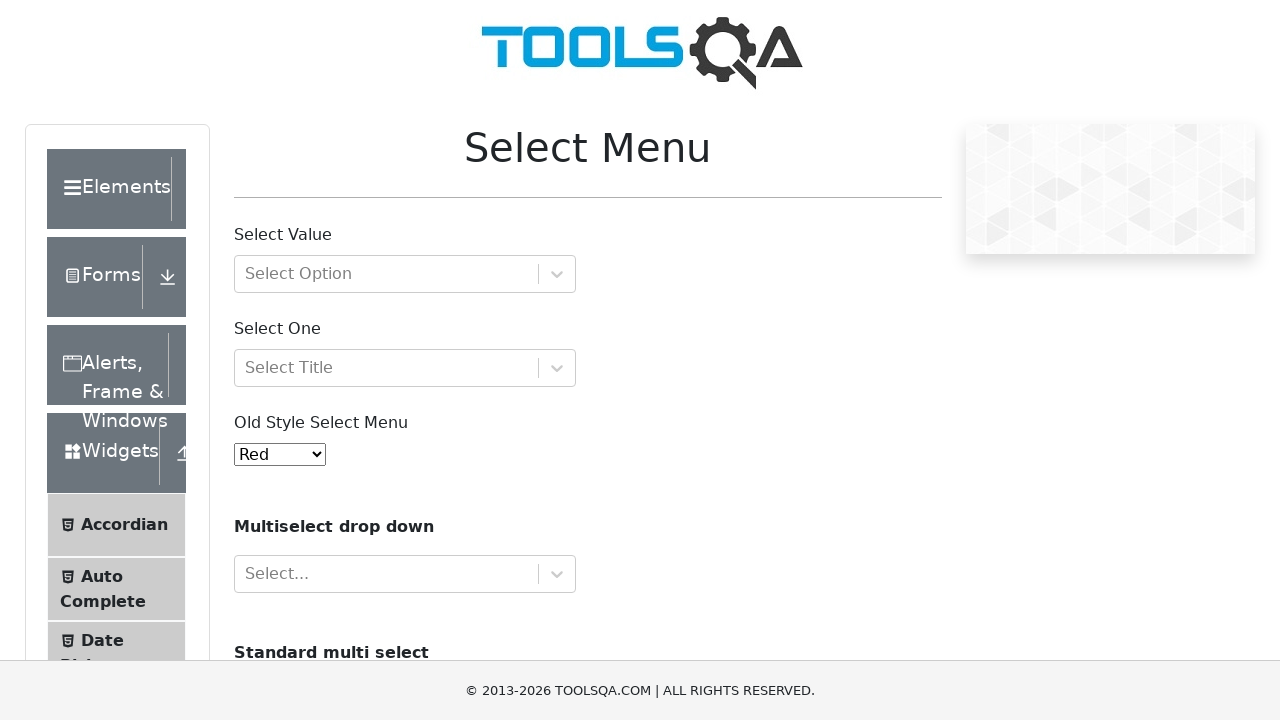

Navigated to select menu demo page
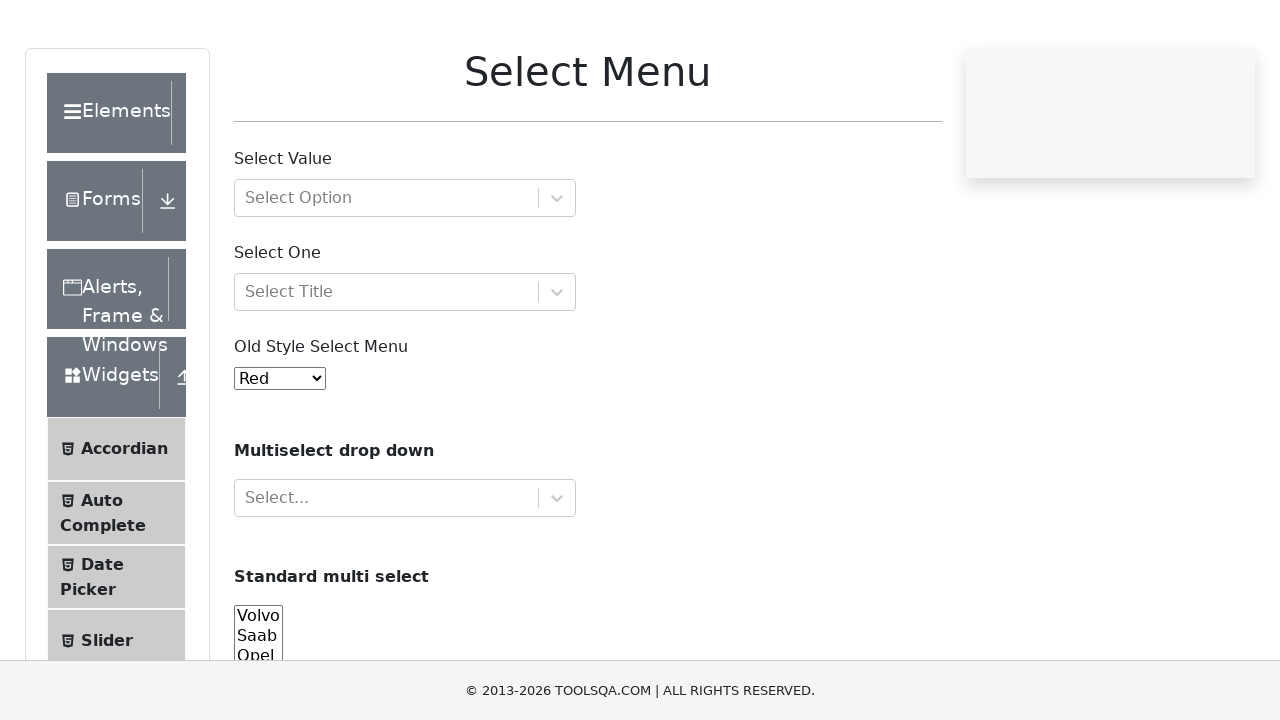

Selected first option by index (red) on #oldSelectMenu
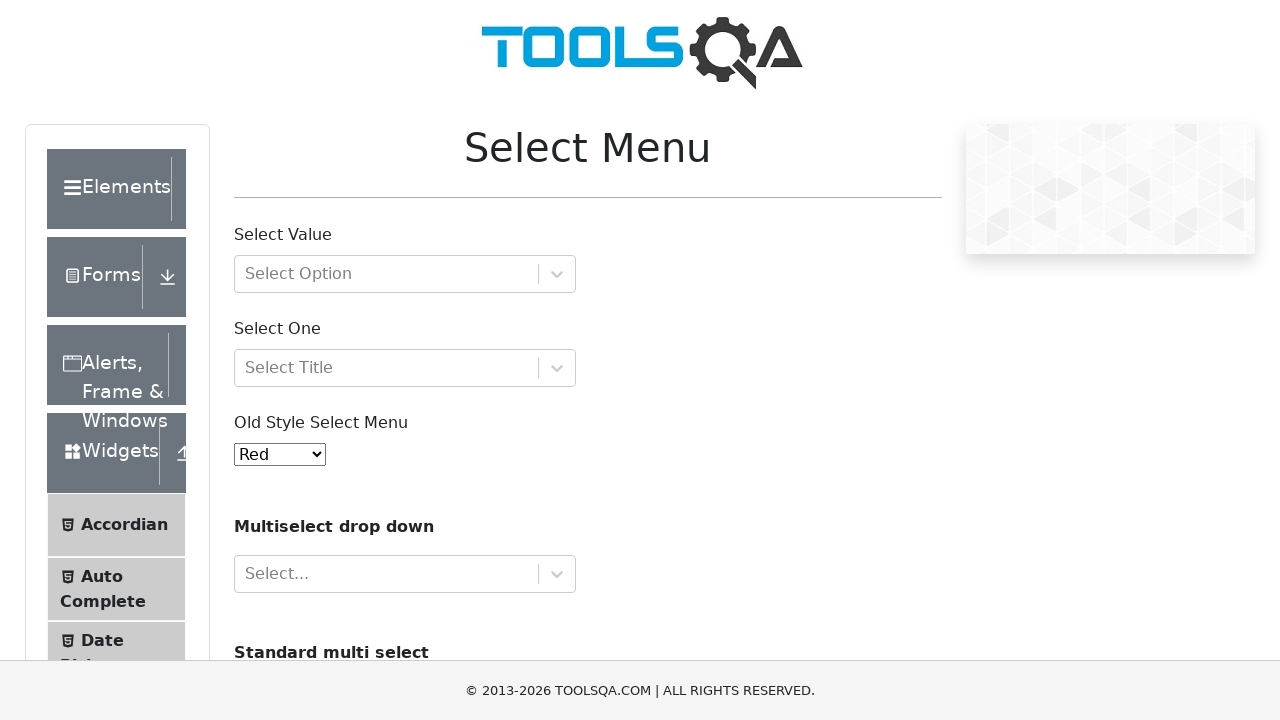

Selected option by value '8' (Indigo) on #oldSelectMenu
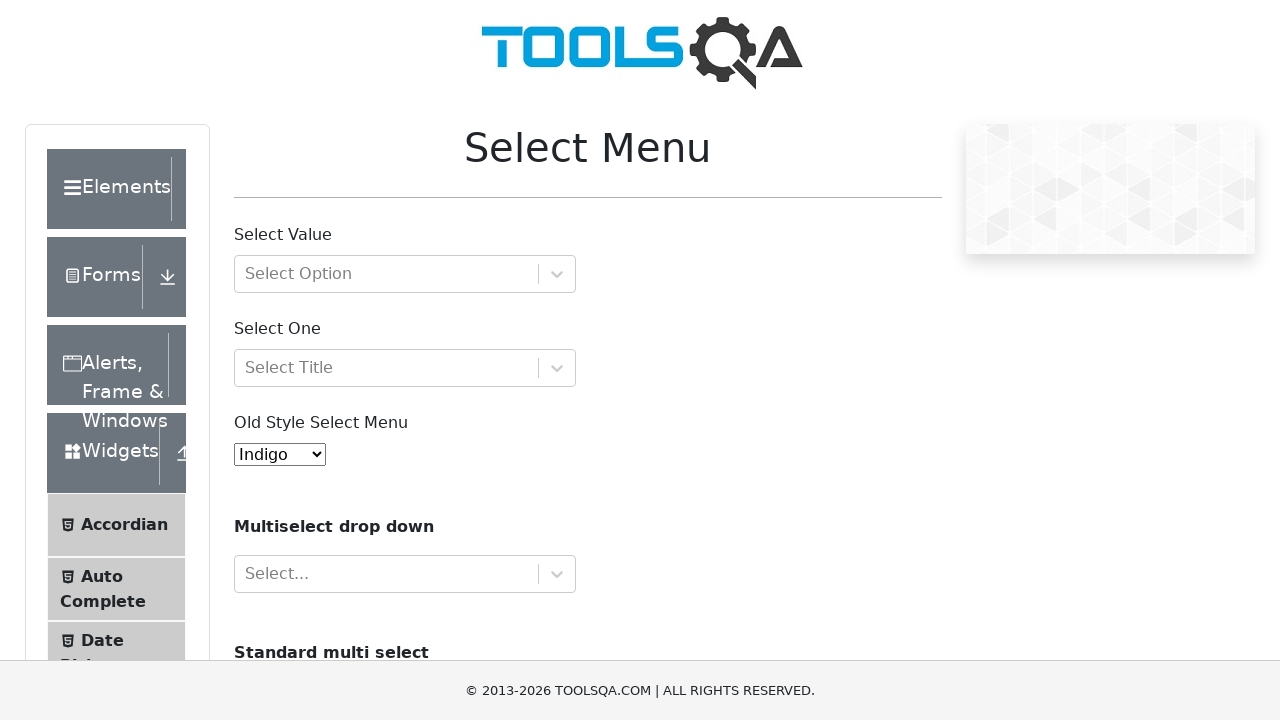

Selected first option by index again (red) on #oldSelectMenu
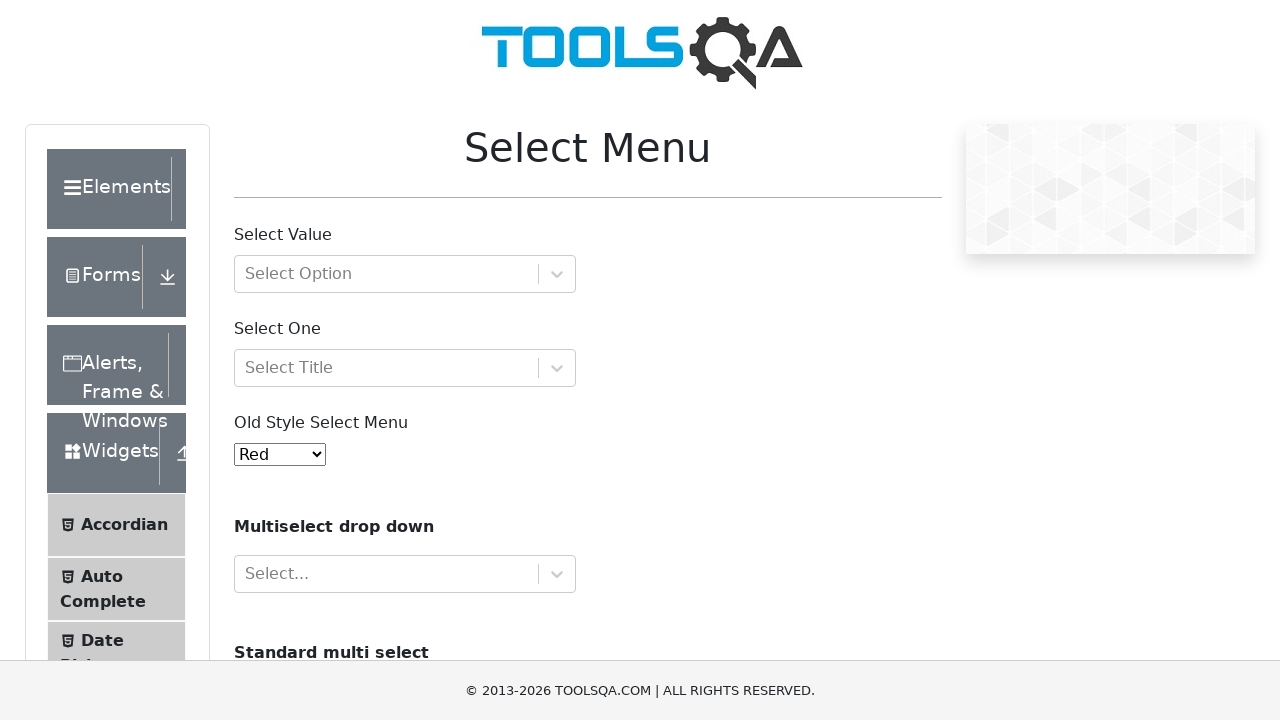

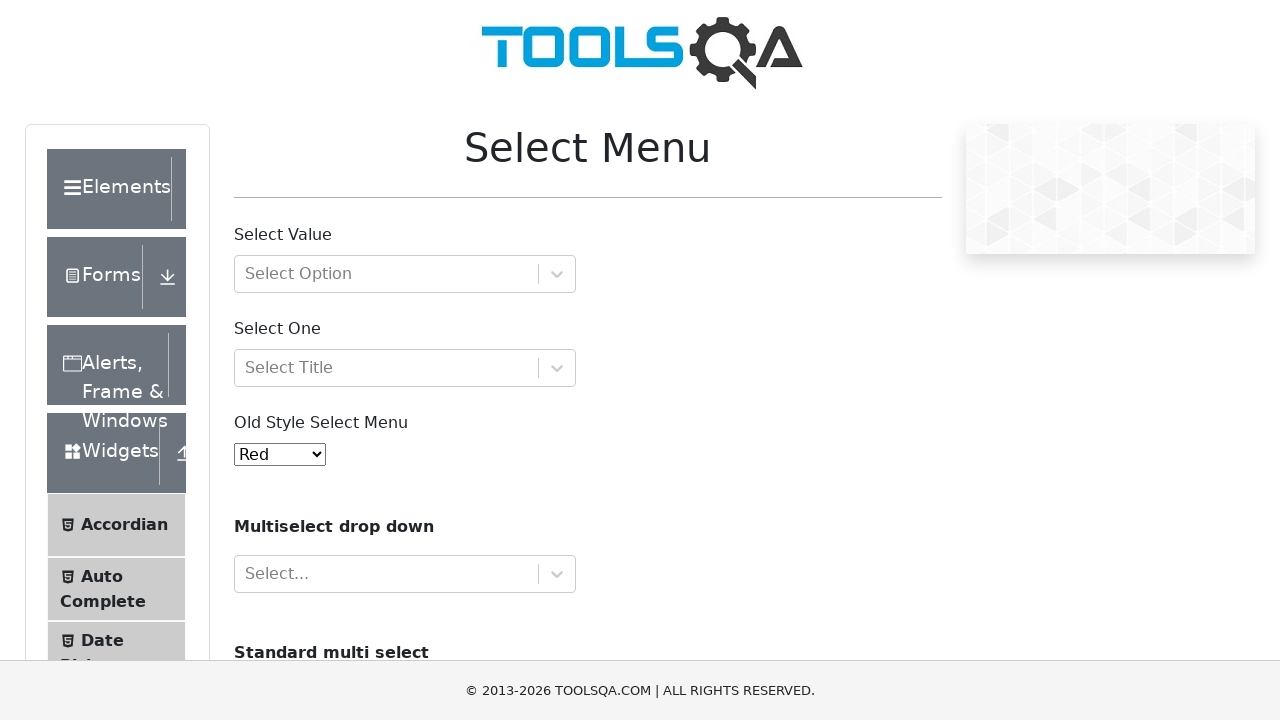